Tests iframe handling and JavaScript alert interactions on W3Schools by clicking a "Try it Yourself" example, switching to an iframe, triggering an alert popup, accepting it, and then navigating back to interact with the main page.

Starting URL: https://www.w3schools.com/js/js_popup.asp

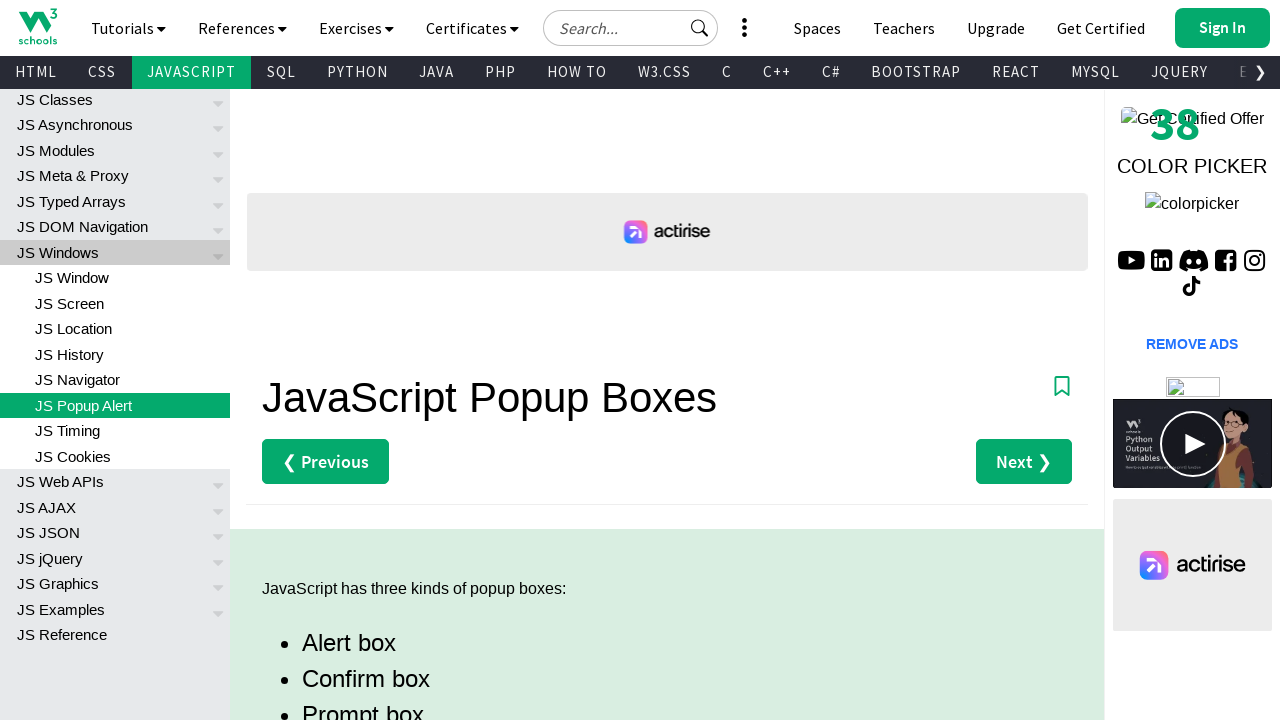

Clicked the first 'Try it Yourself' link for alert box example at (334, 360) on (//a[text()='Try it Yourself »'])[1]
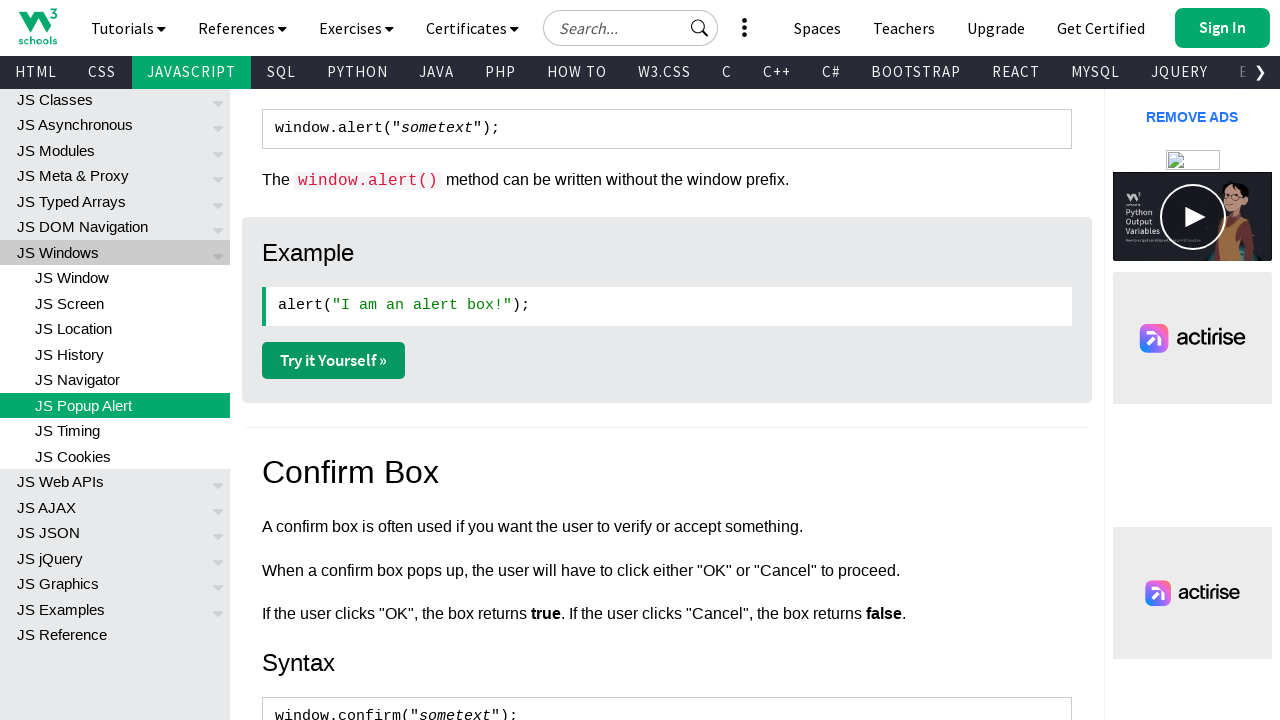

Waited 2 seconds for new tab to open
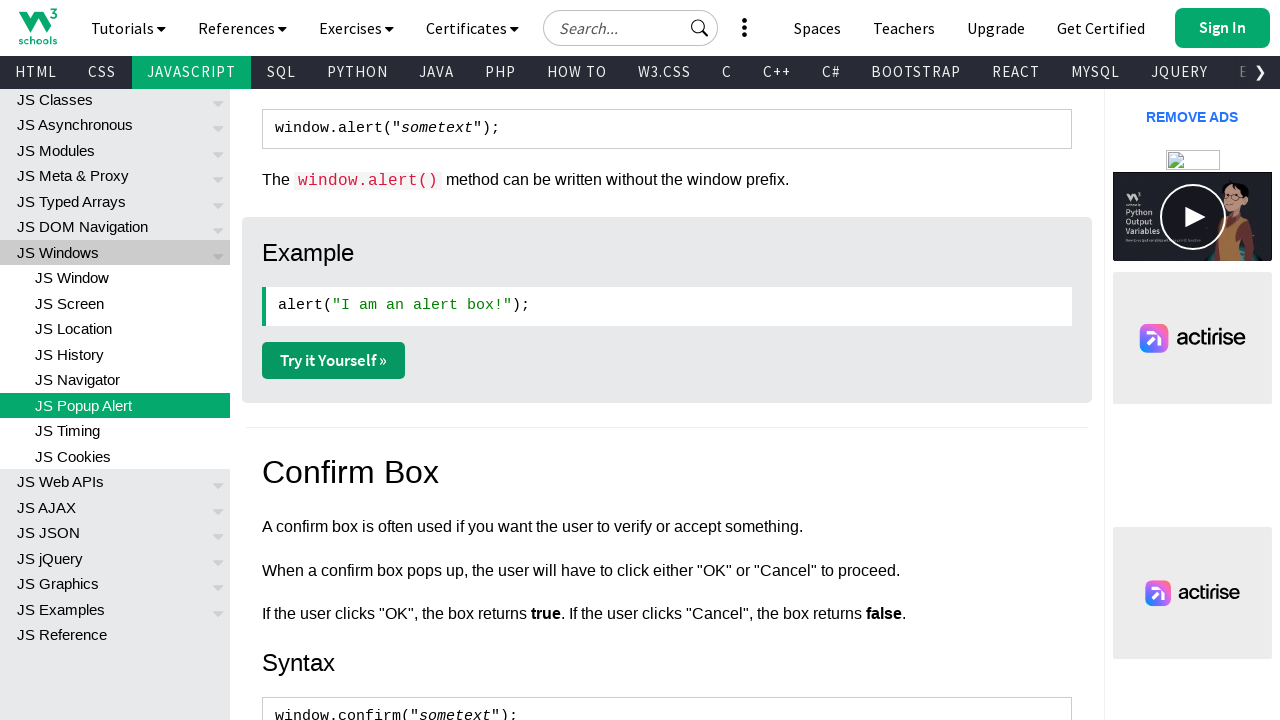

Switched to the newly opened page
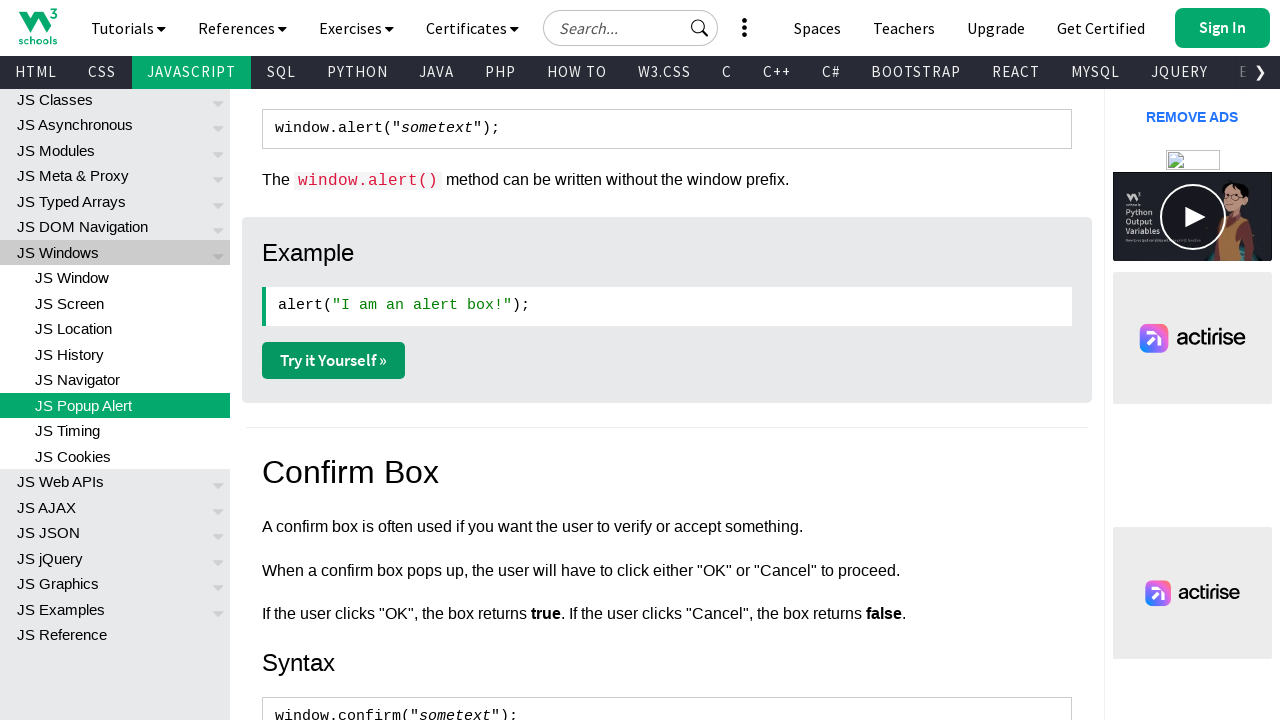

Iframe with id 'iframeResult' loaded
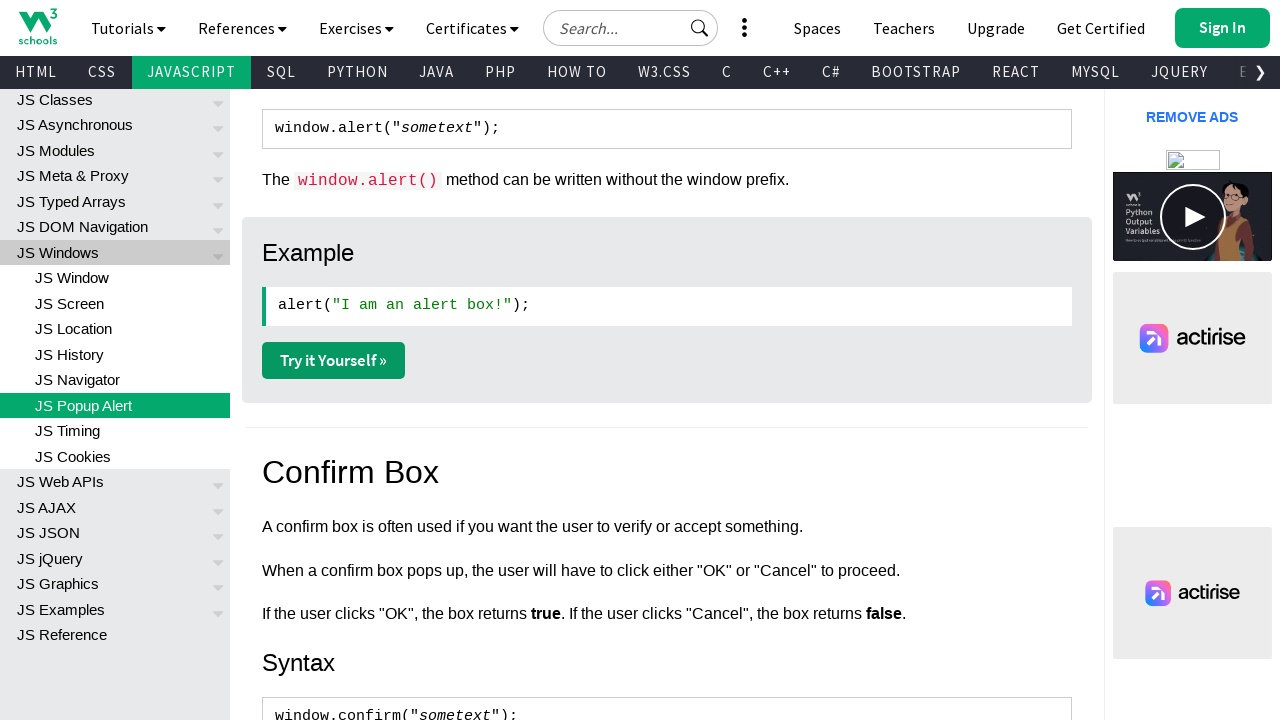

Located and switched to iframe
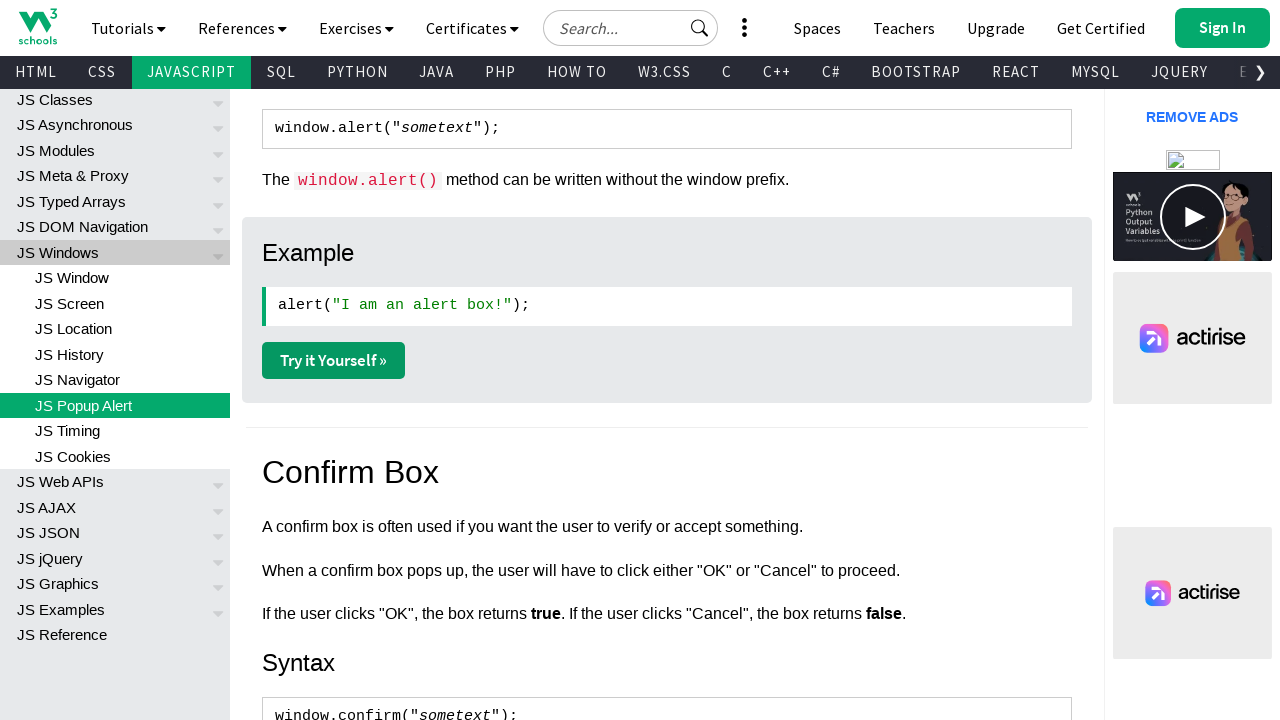

Clicked the 'Try it' button inside the iframe at (551, 122) on iframe#iframeResult >> internal:control=enter-frame >> button:has-text('Try it')
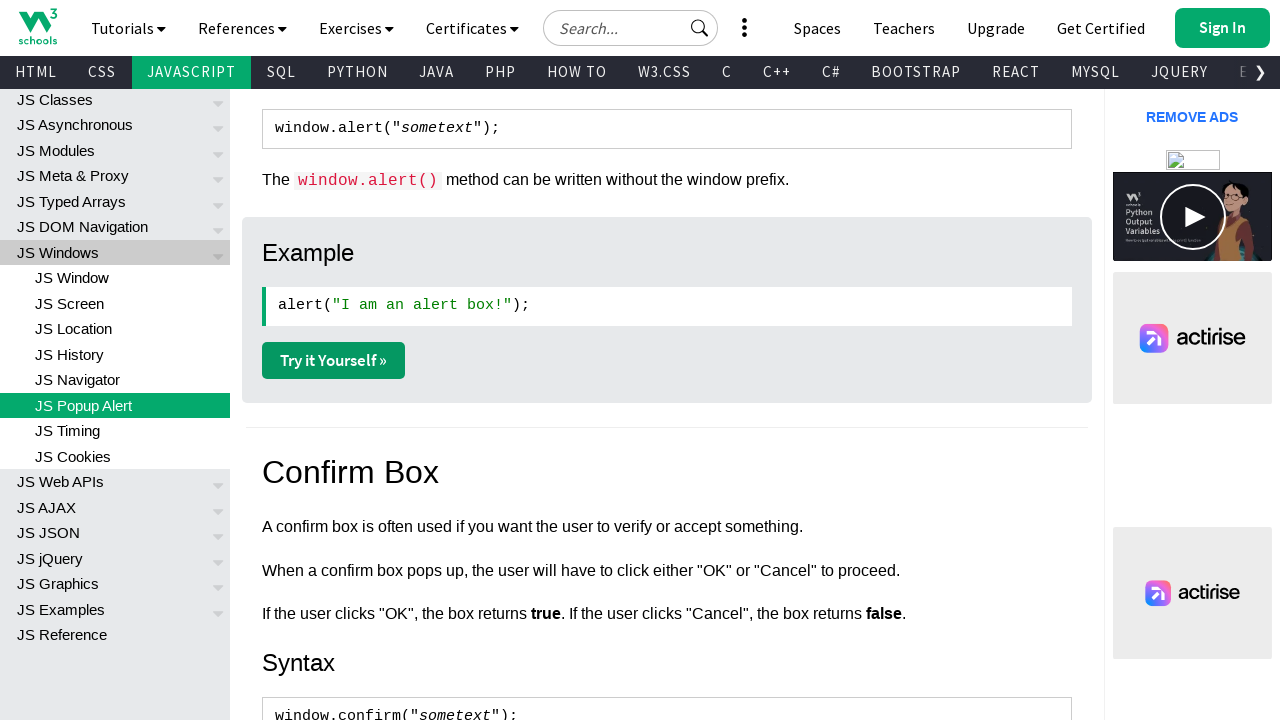

Set up dialog handler to accept alert popups
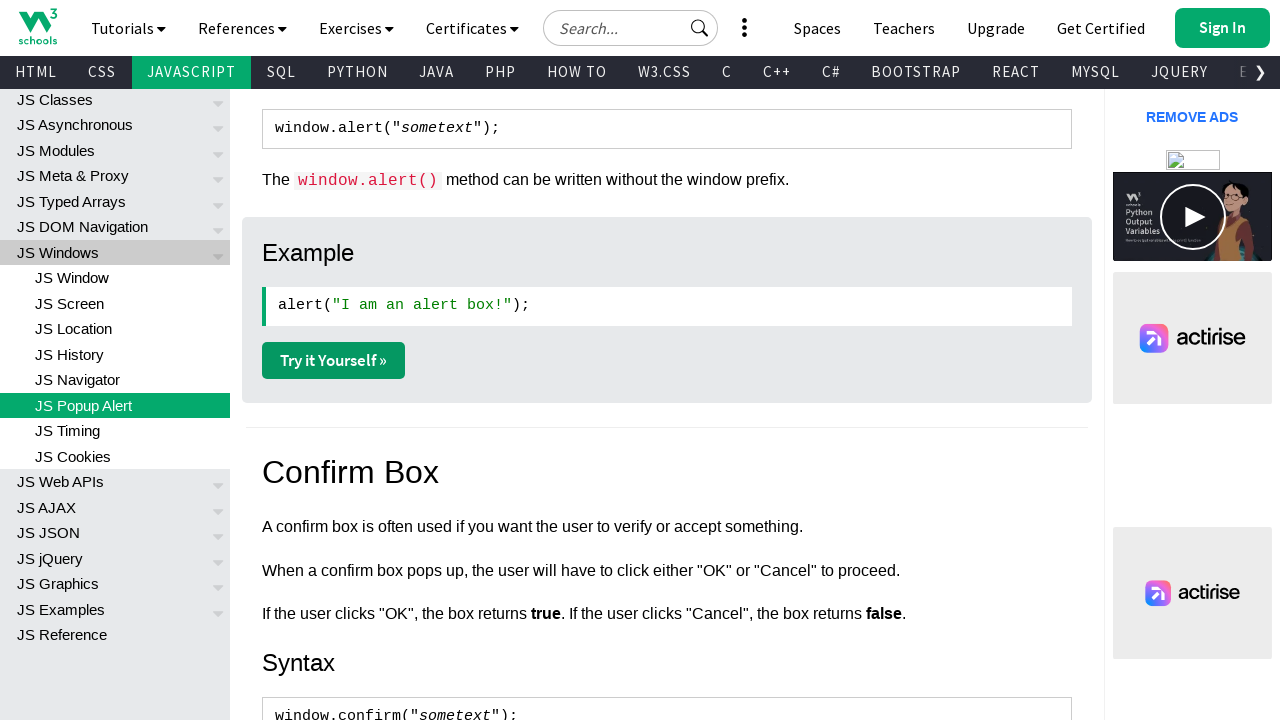

Clicked the website button to interact with main page at (920, 22) on a#getwebsitebtn
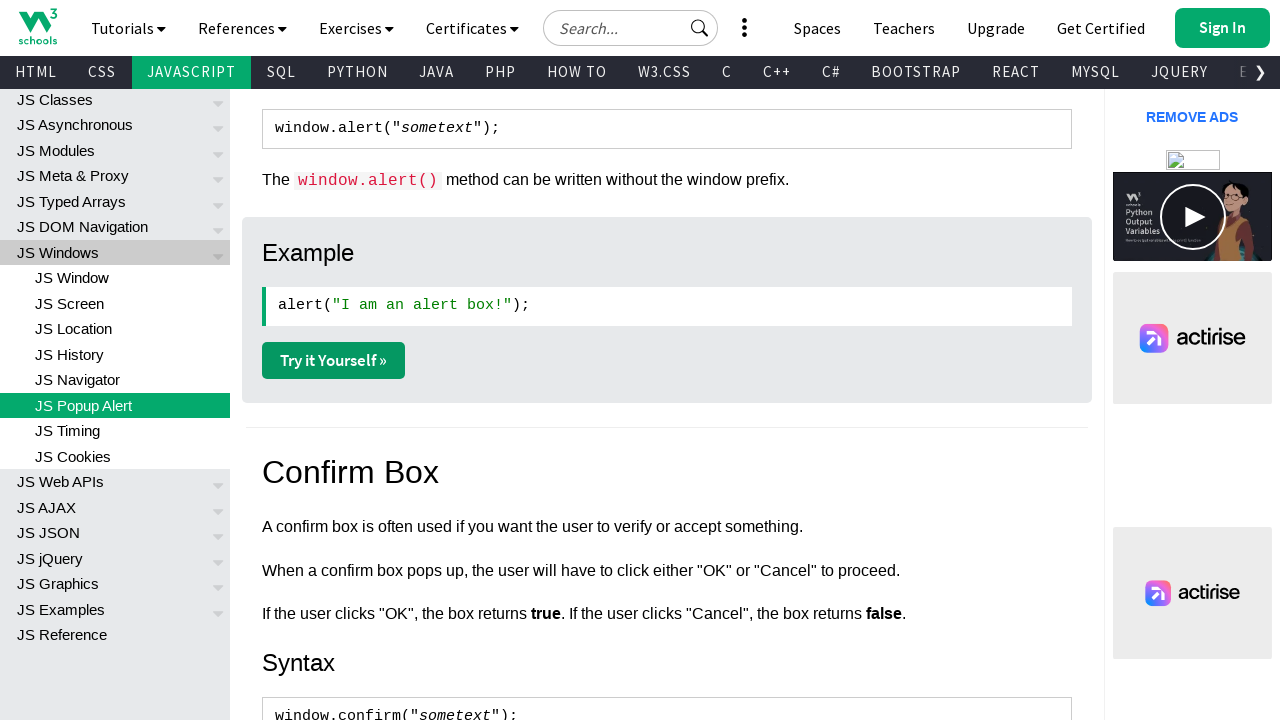

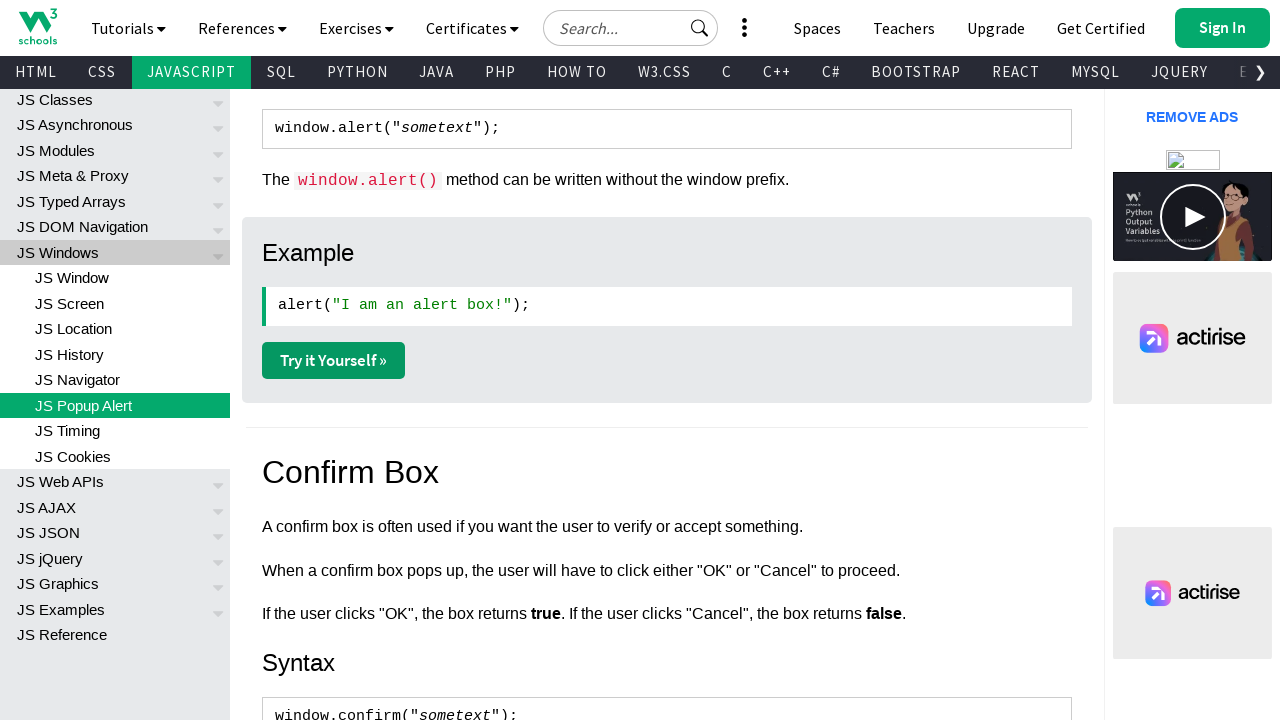